Navigates to Rolls-Royce website and retrieves the page title

Starting URL: https://www.rolls-roycemotorcars.com/

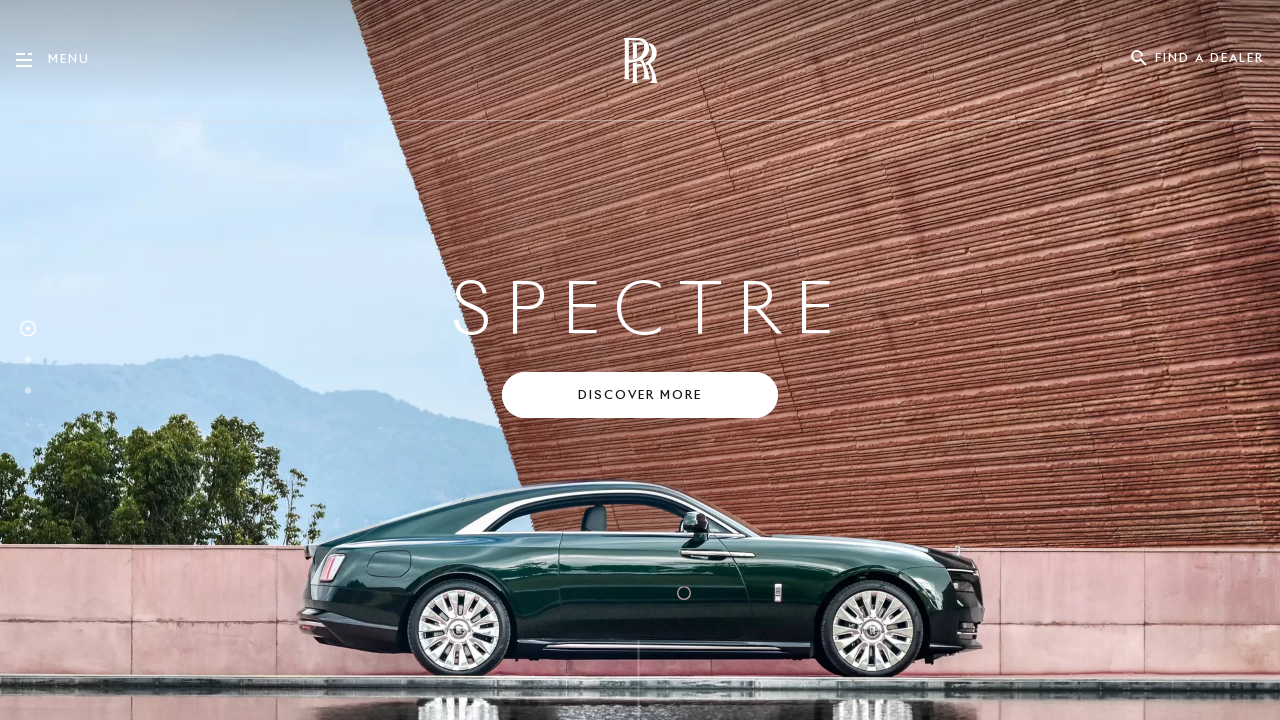

Retrieved page title from Rolls-Royce website
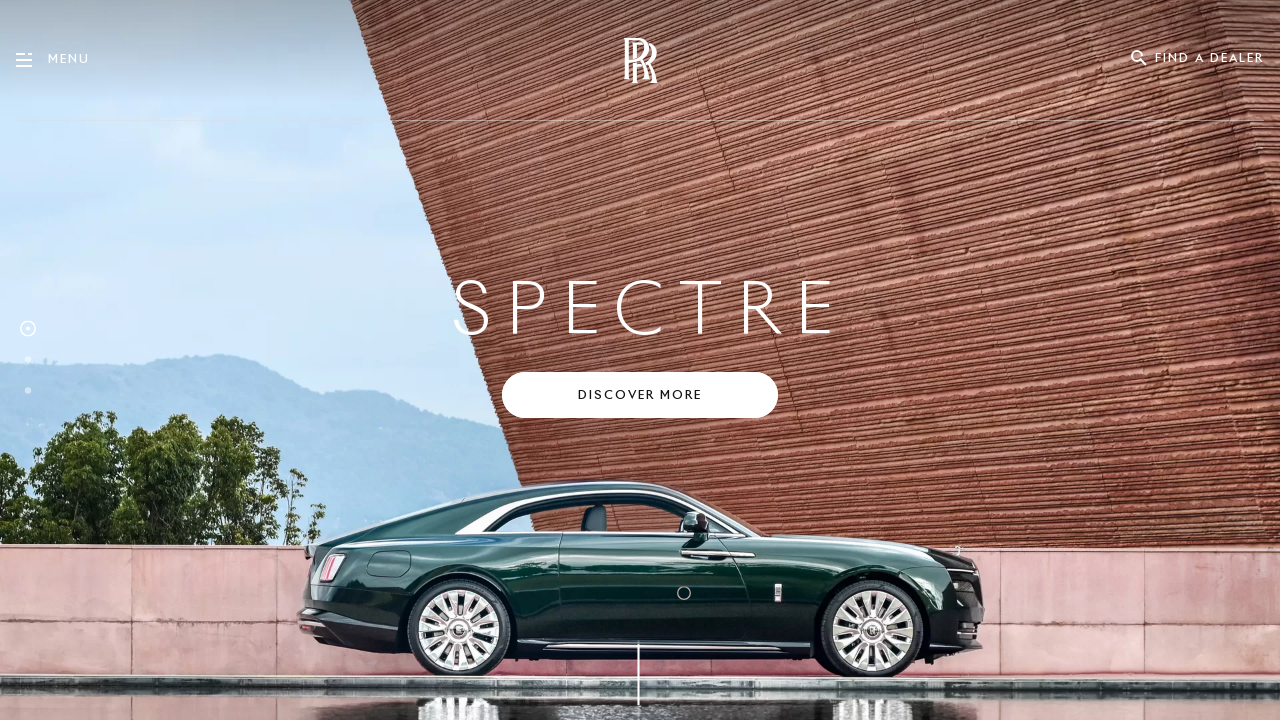

Printed page title to console
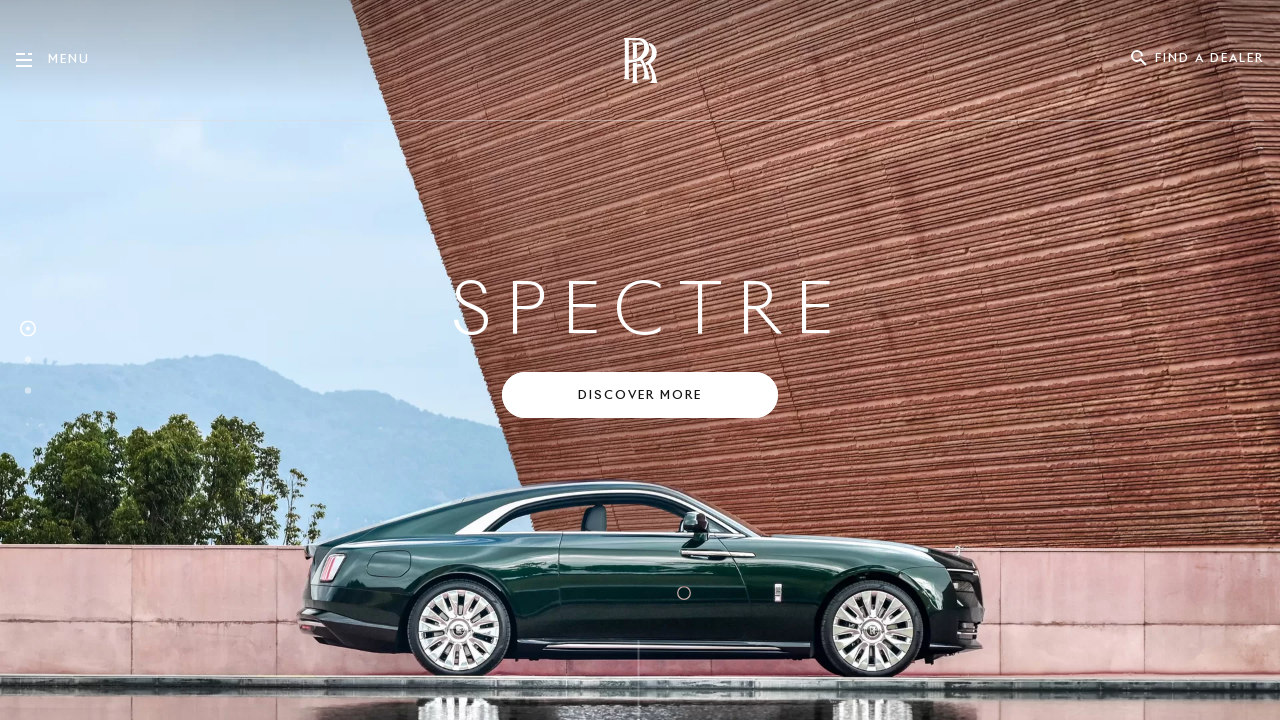

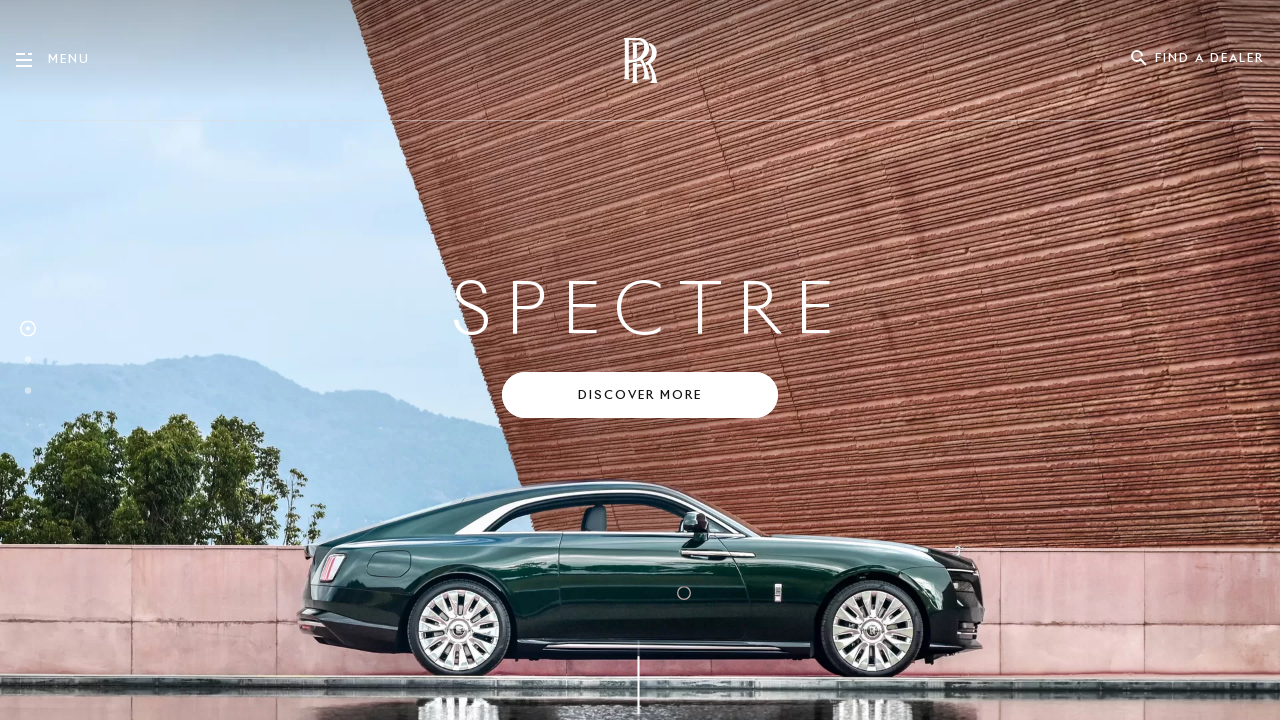